Tests multiple browser windows functionality by clicking to open a new window, switching to the child window to read content, then switching back to the parent window to verify content

Starting URL: https://the-internet.herokuapp.com/

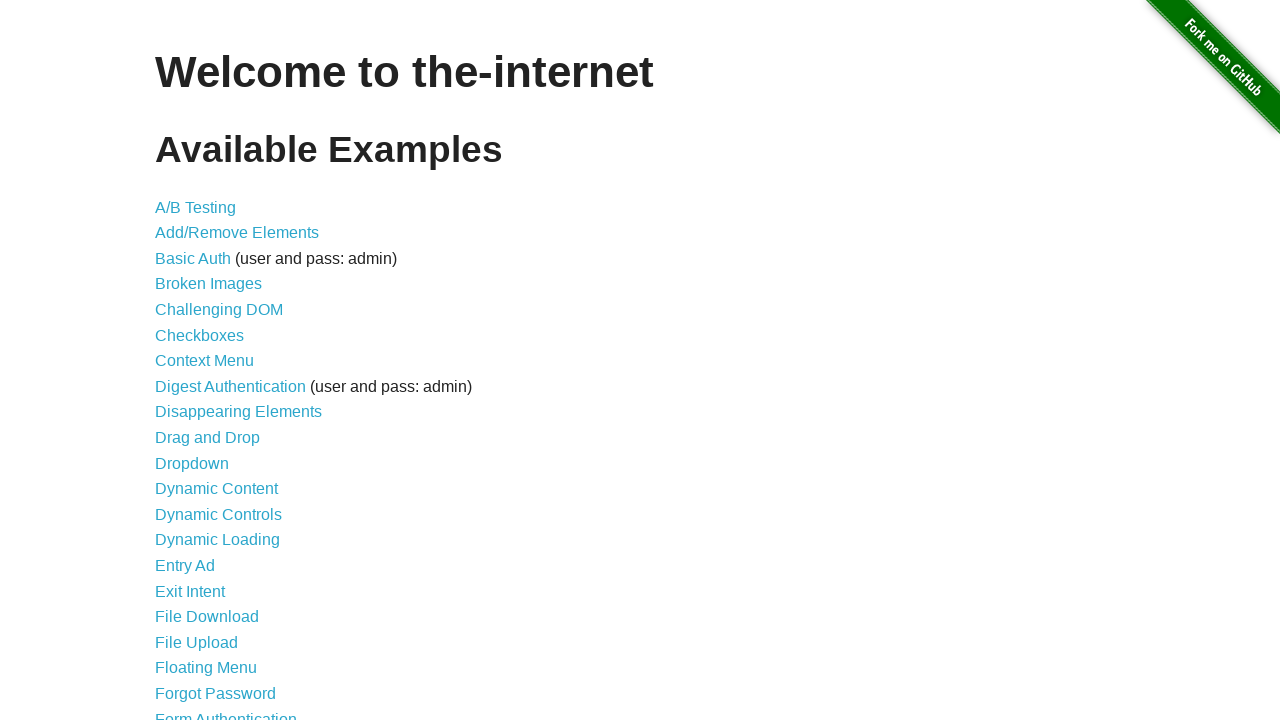

Clicked on 'Multiple Windows' link at (218, 369) on text=Multiple Windows
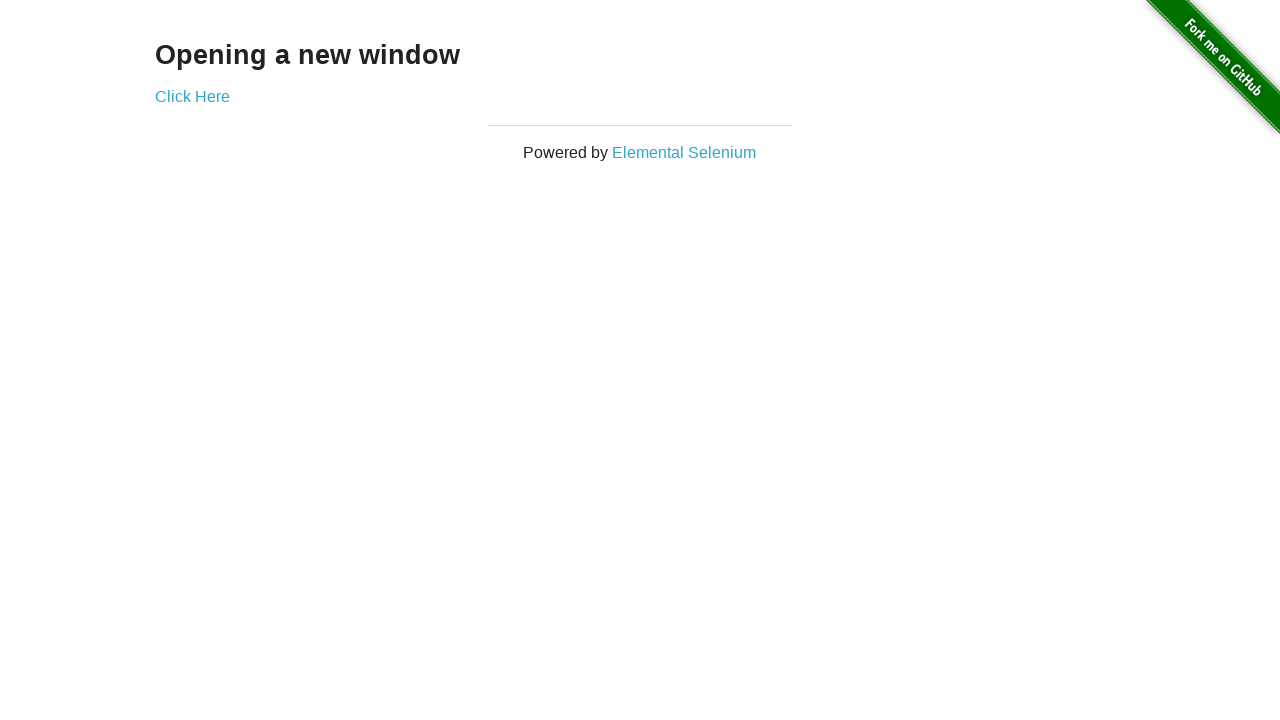

Clicked link to open new window at (192, 96) on a[href*='/windows/new']
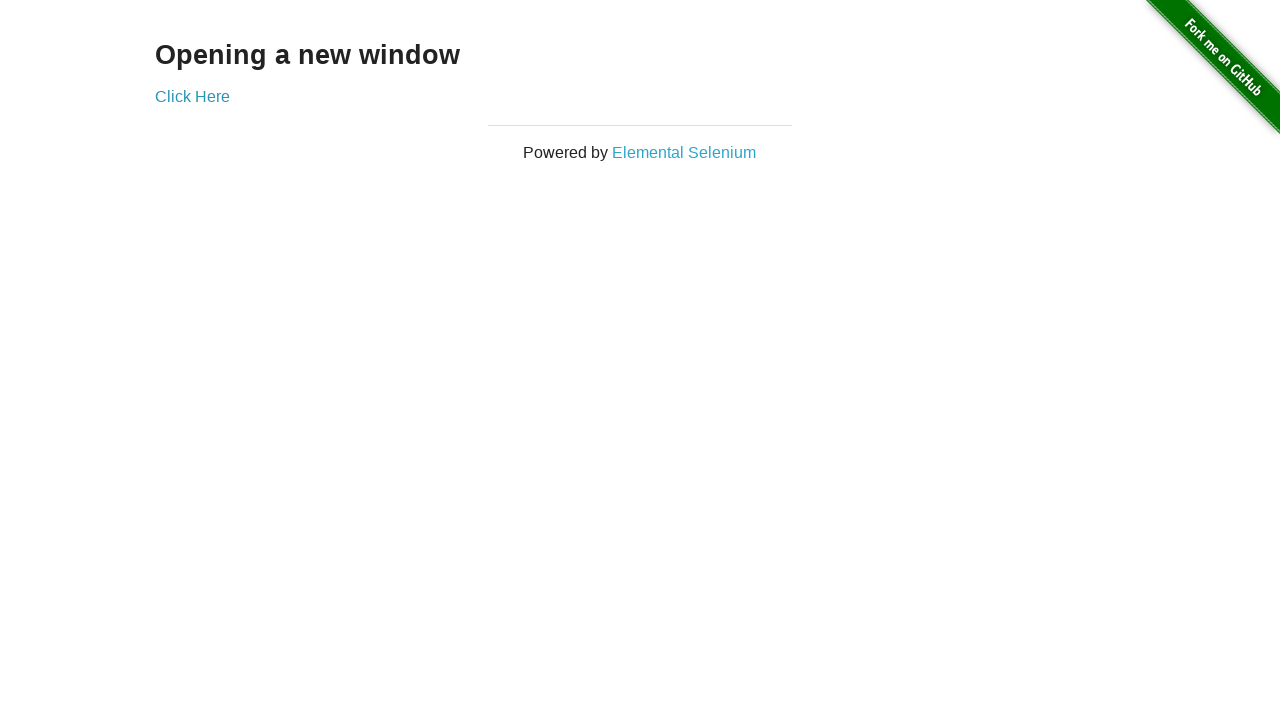

Captured new child window
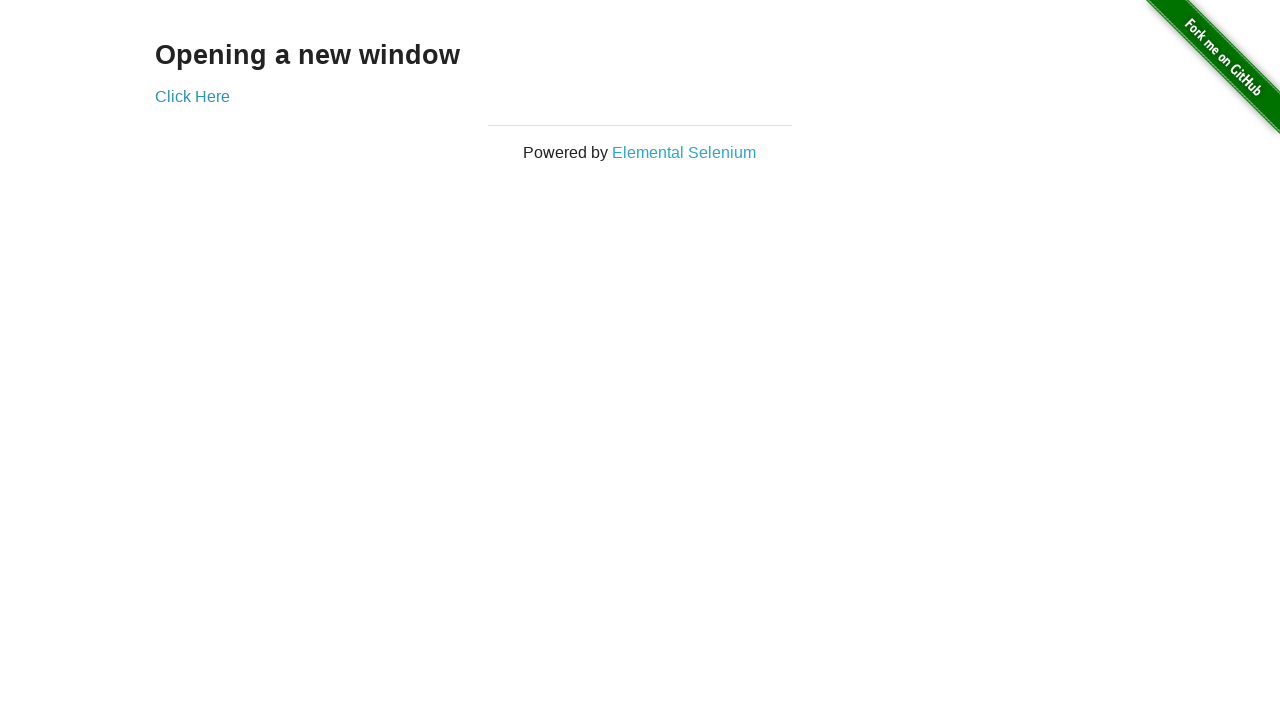

Child window loaded and content verified
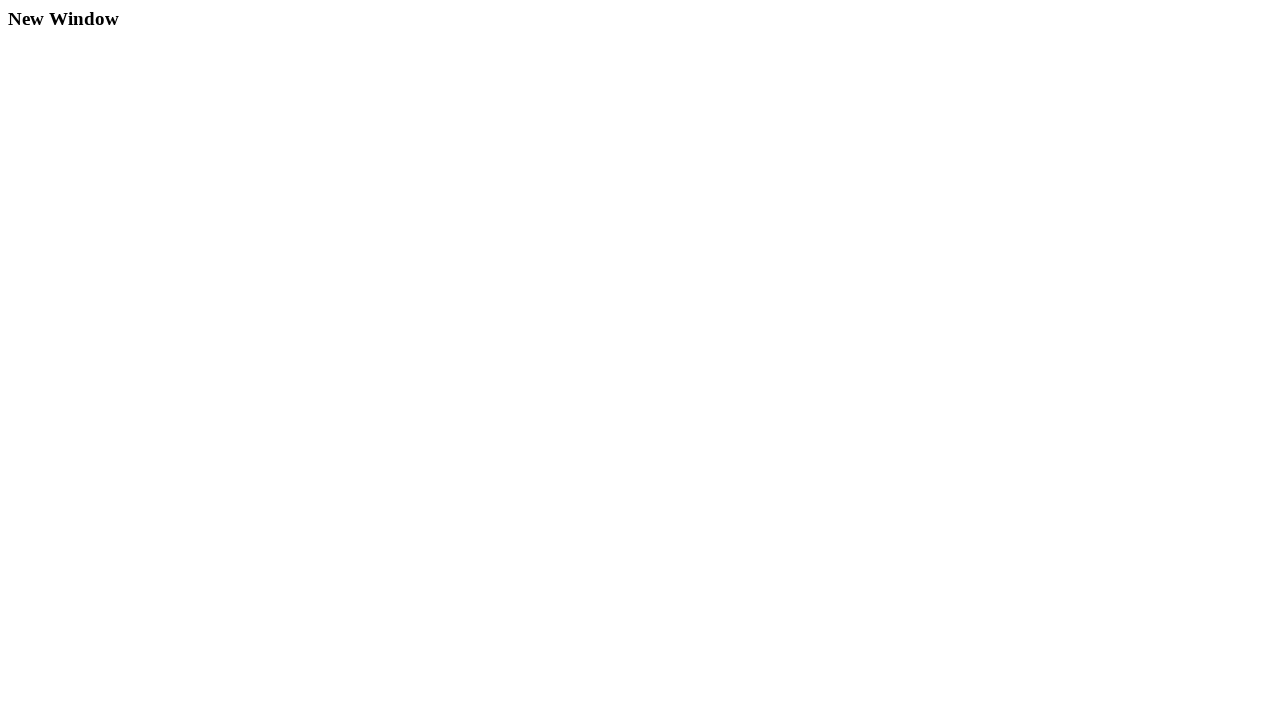

Switched back to parent window and verified content
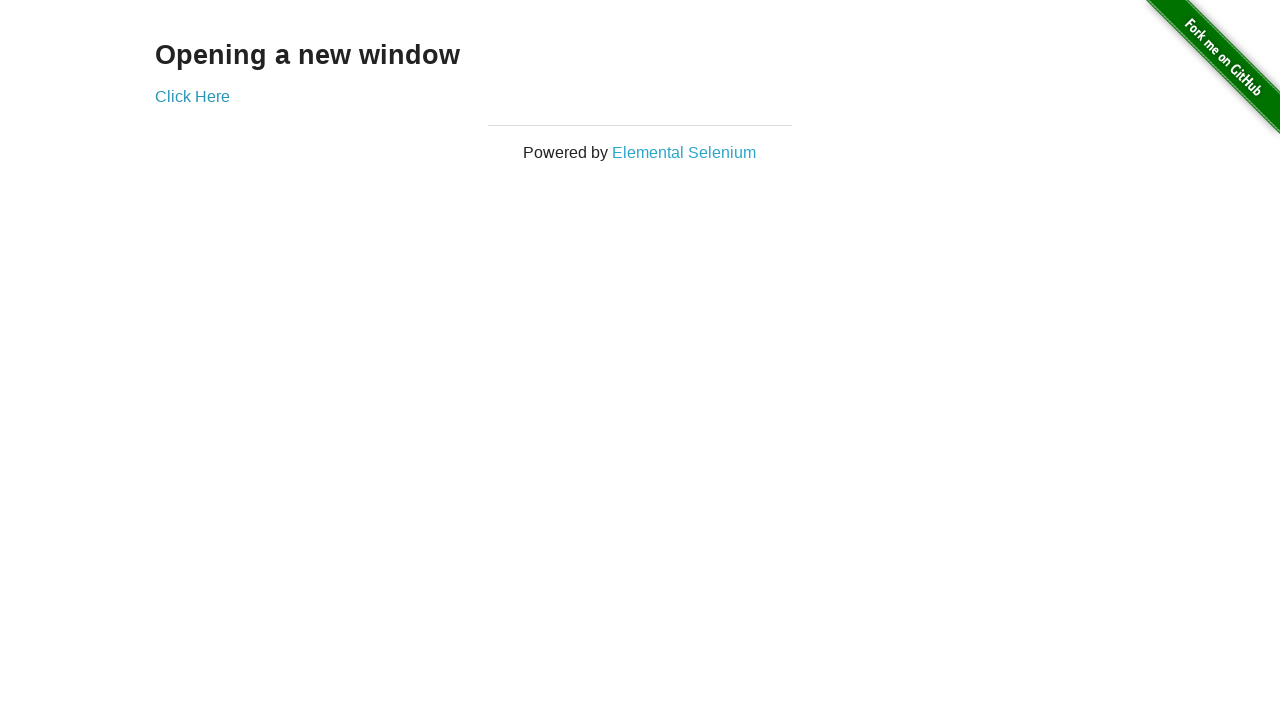

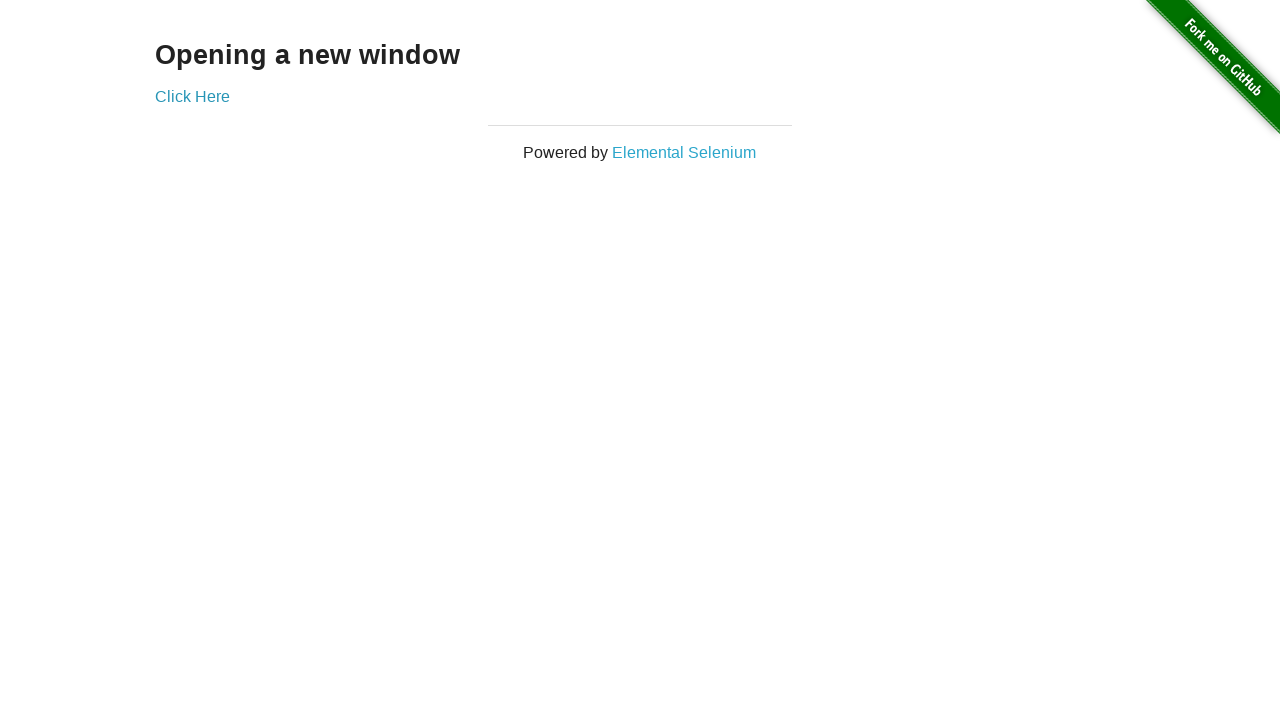